Tests file download capability by navigating to a download page, extracting a file link URL, and verifying the file exists and has content by checking the link is present on the page.

Starting URL: http://the-internet.herokuapp.com/download

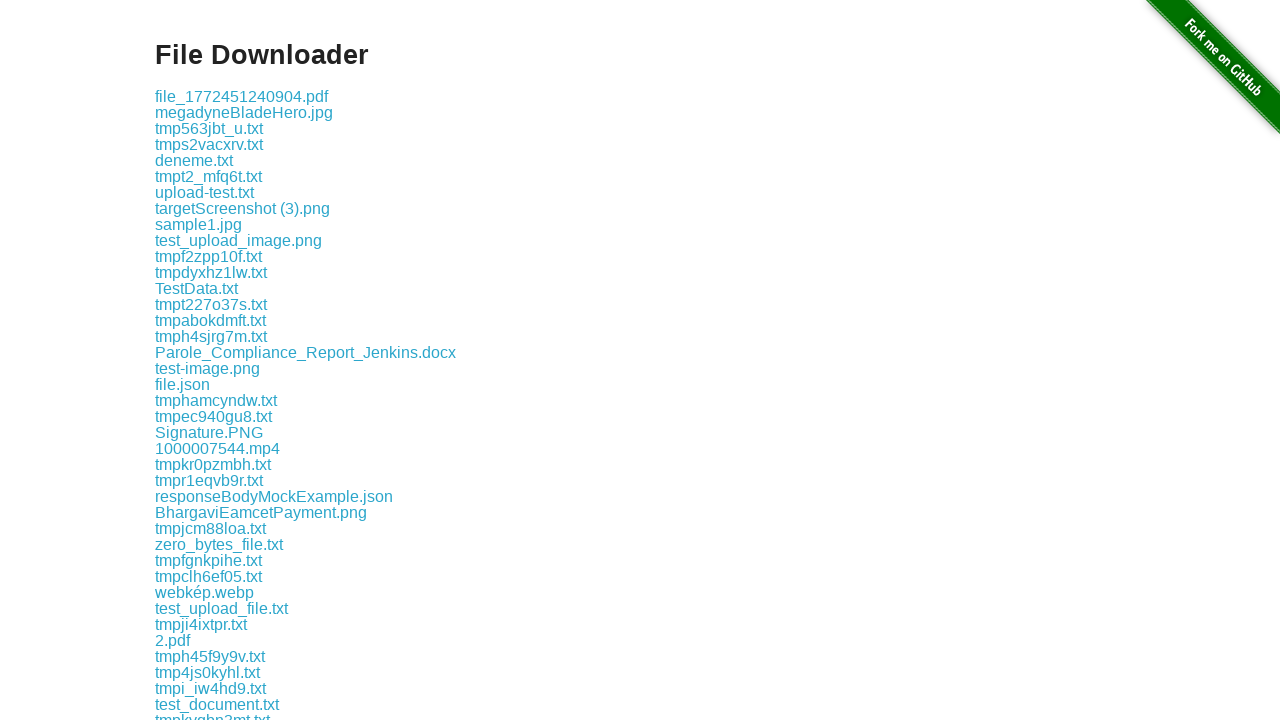

Waited for download links to load on the page
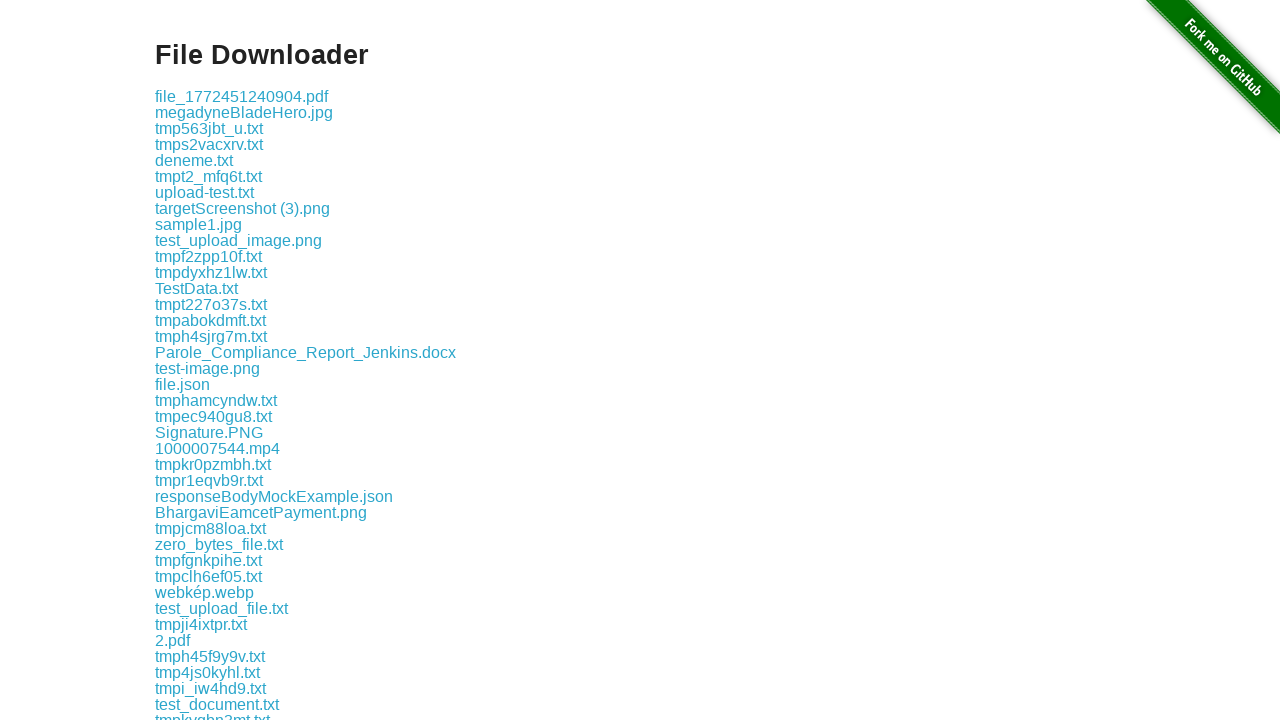

Extracted href attribute from first download link
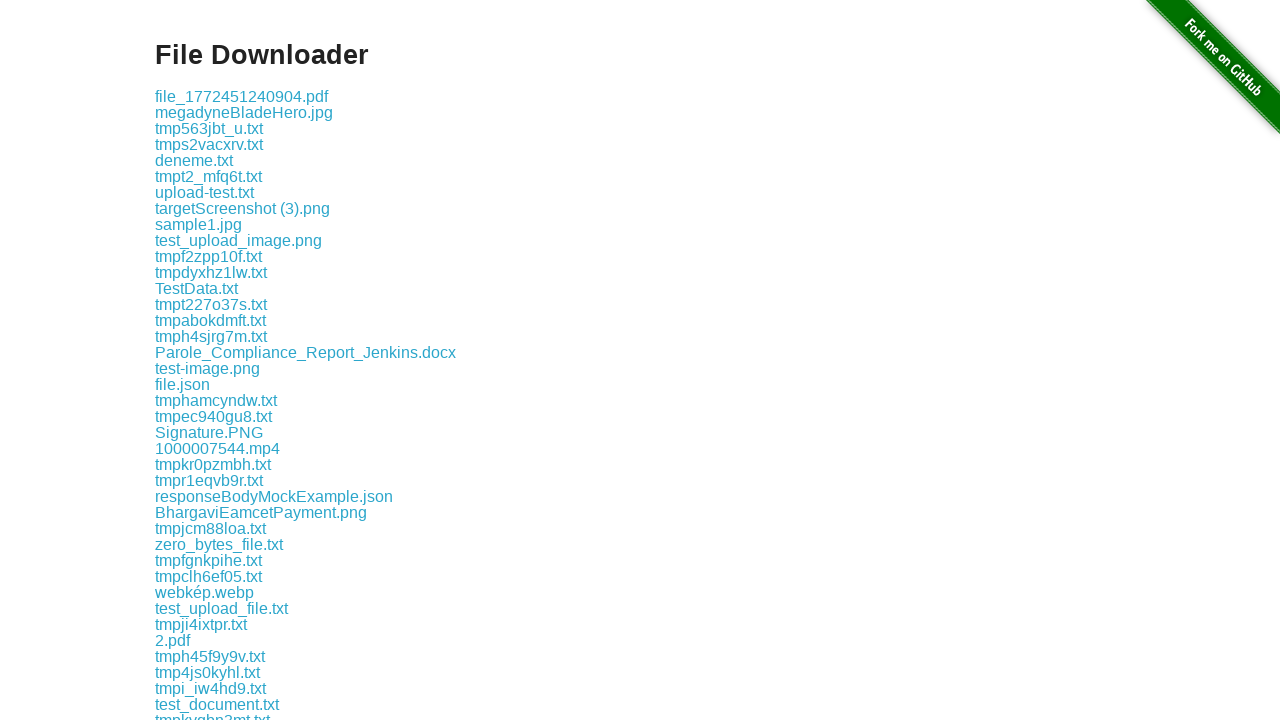

Verified download link URL is valid and not empty
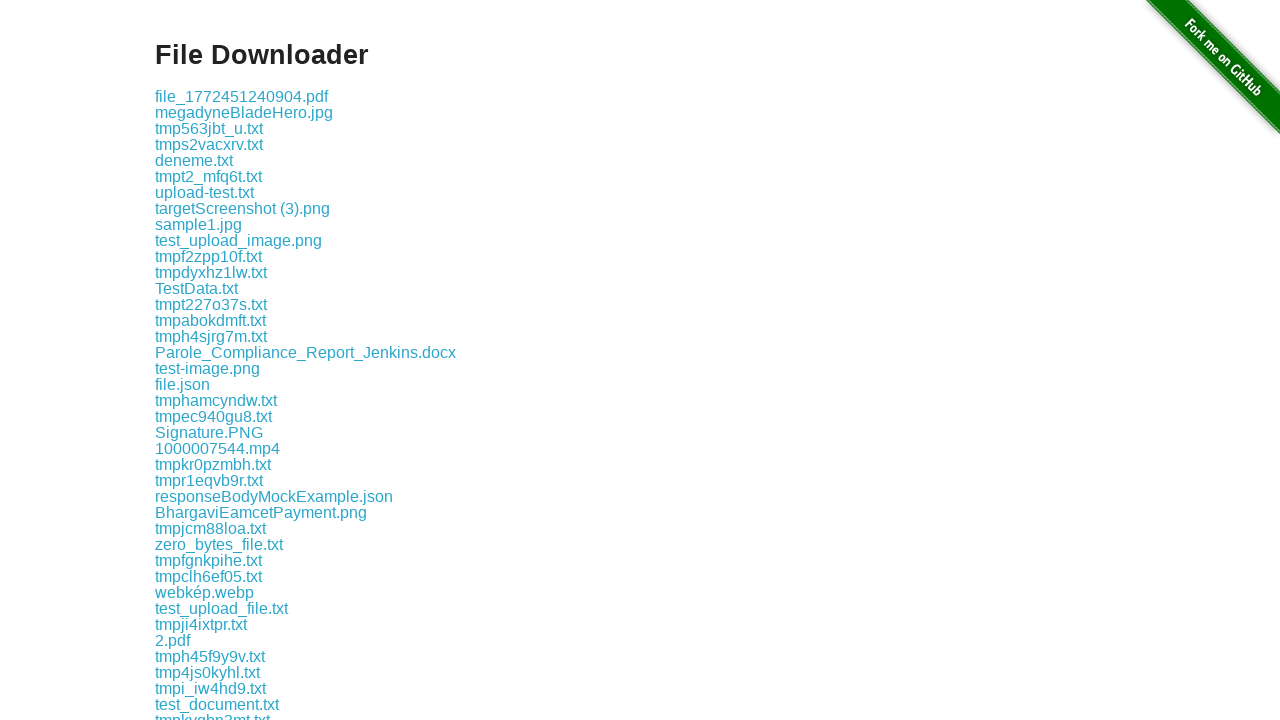

Clicked on the first download link at (242, 96) on .example a >> nth=0
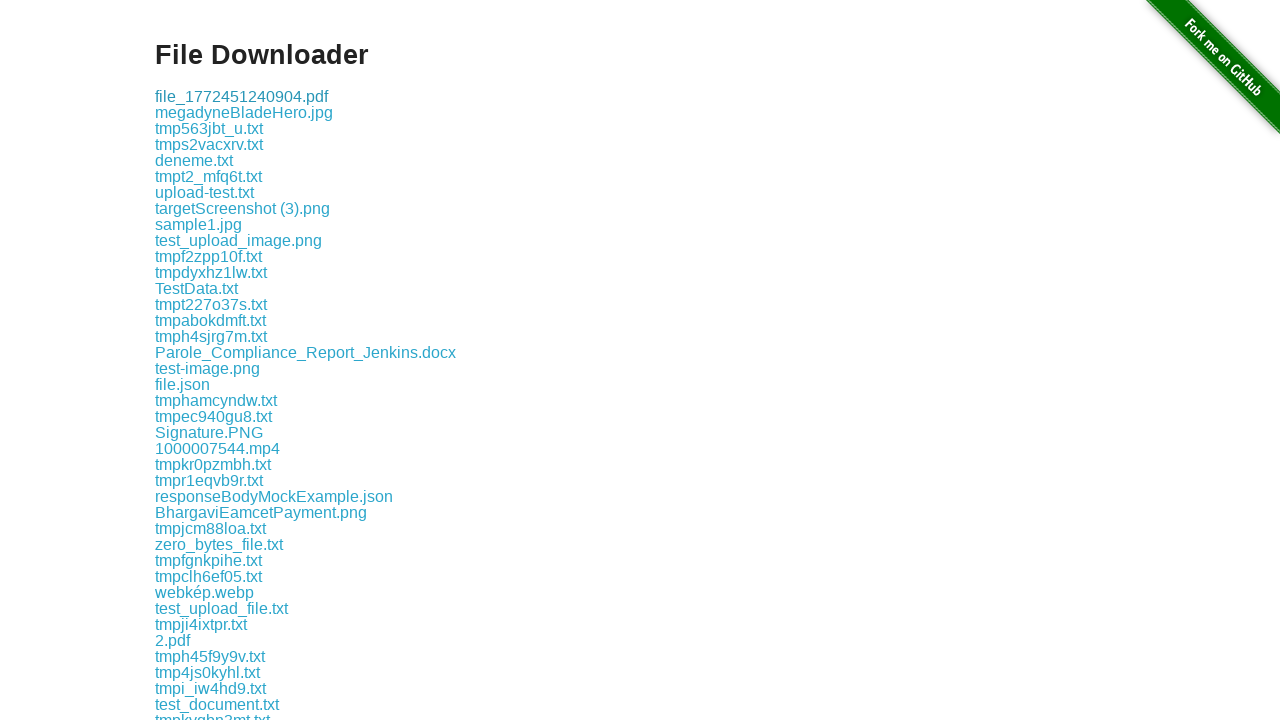

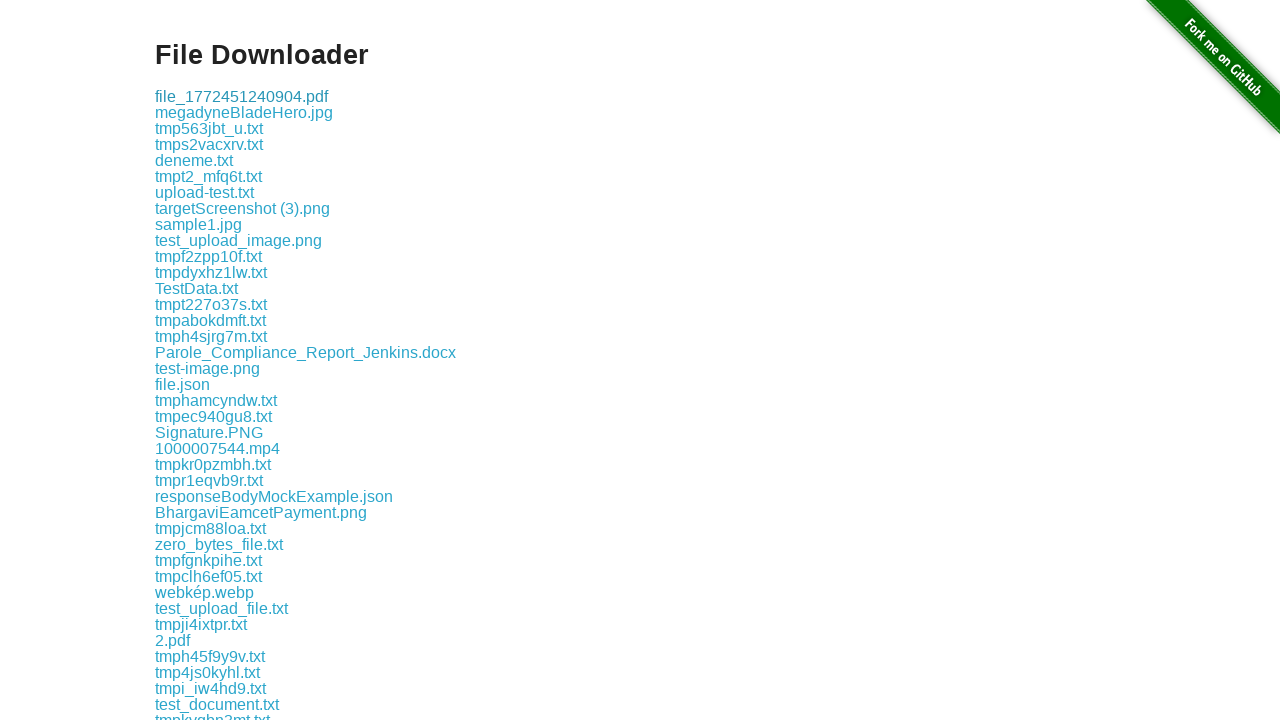